Tests file download functionality by navigating to a download page and clicking the first available download link to trigger a file download.

Starting URL: https://the-internet.herokuapp.com/download

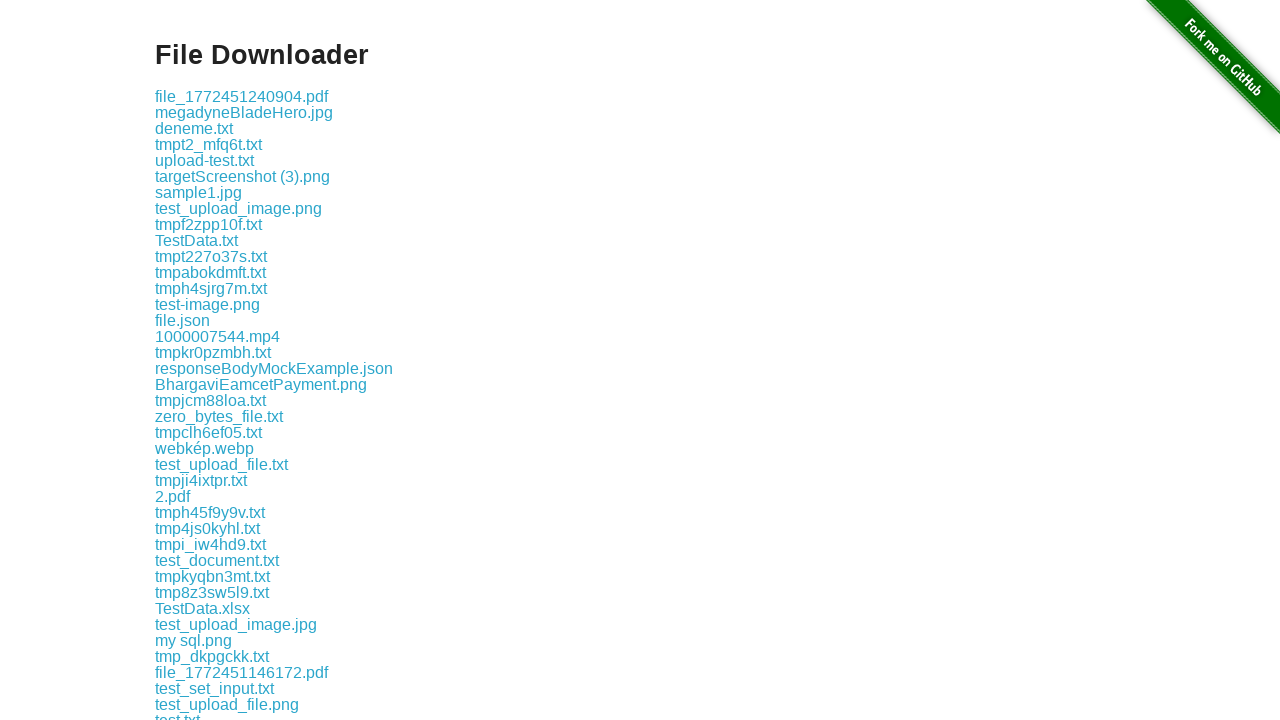

Clicked the first available download link at (242, 96) on .example a
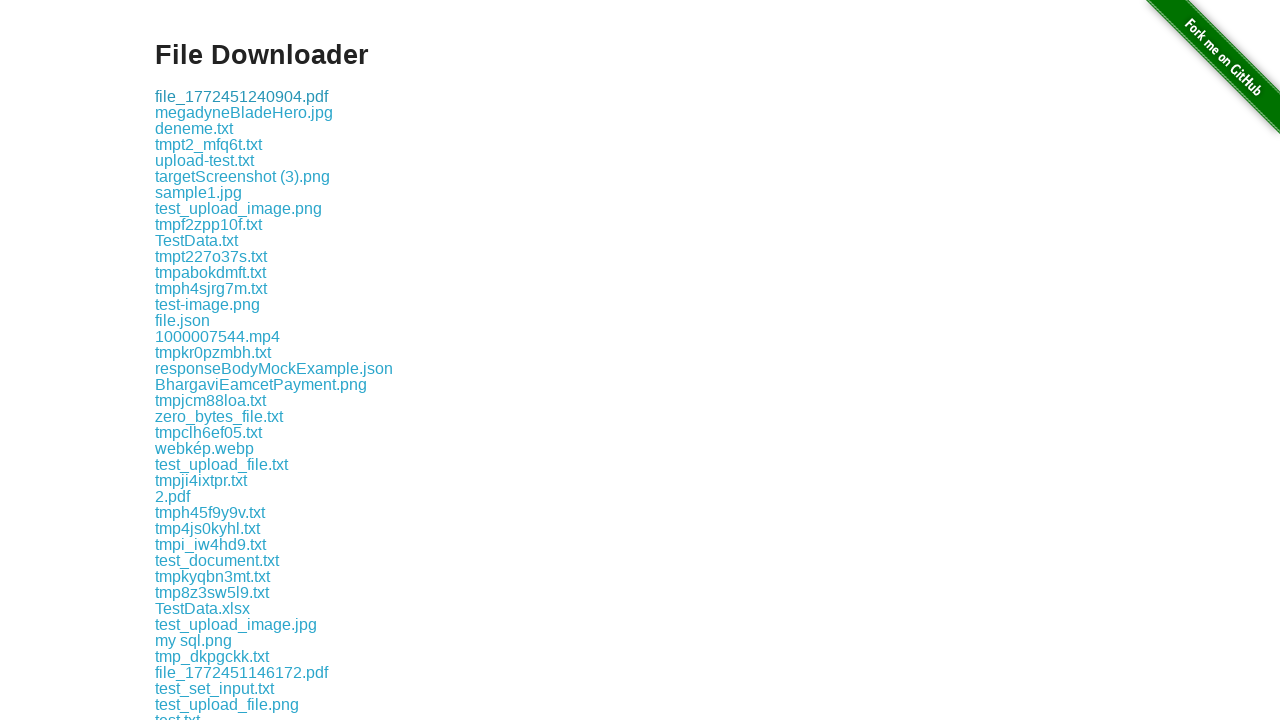

Waited 2 seconds for file download to complete
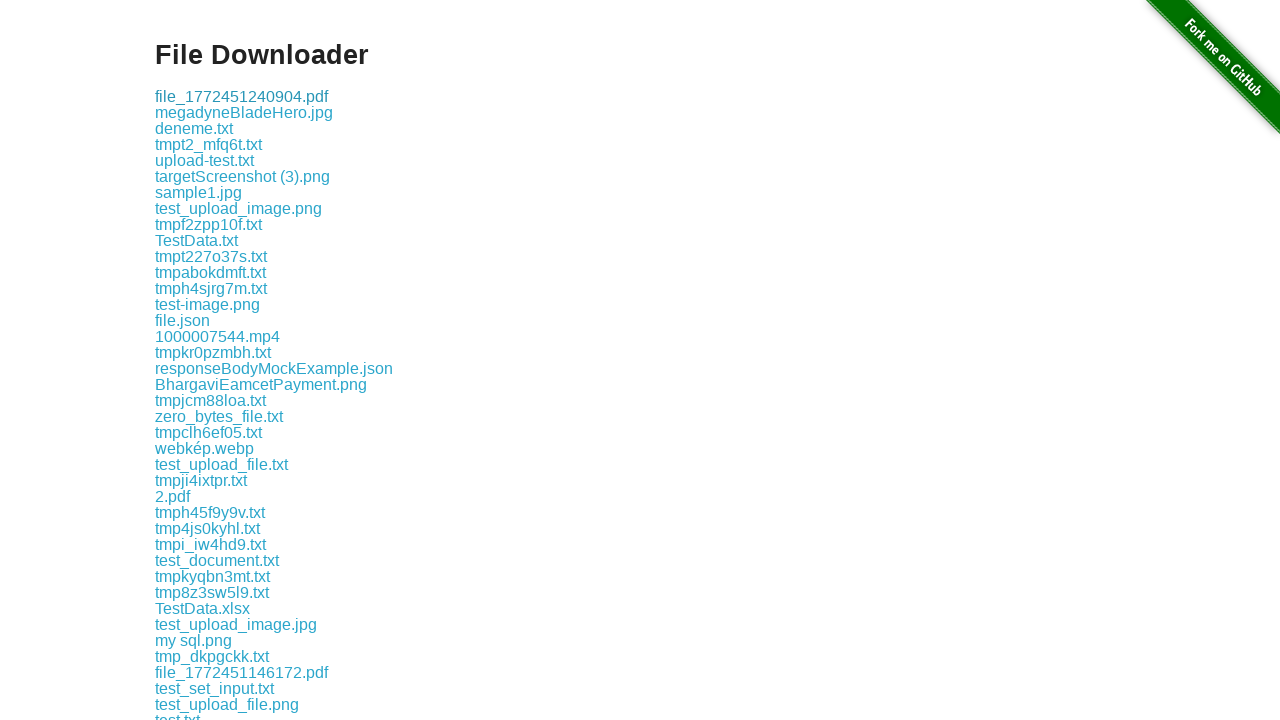

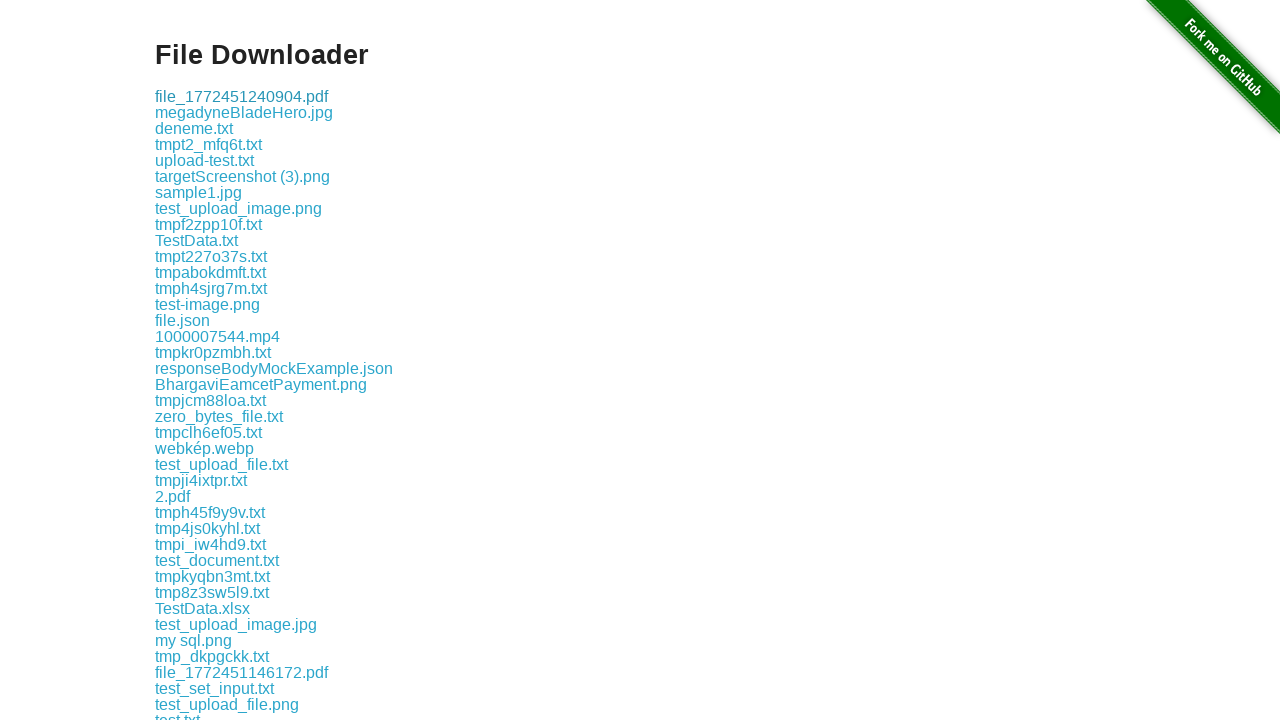